Tests AJAX functionality by clicking a button that triggers an AJAX request and waiting for the dynamic content to load

Starting URL: http://uitestingplayground.com/ajax

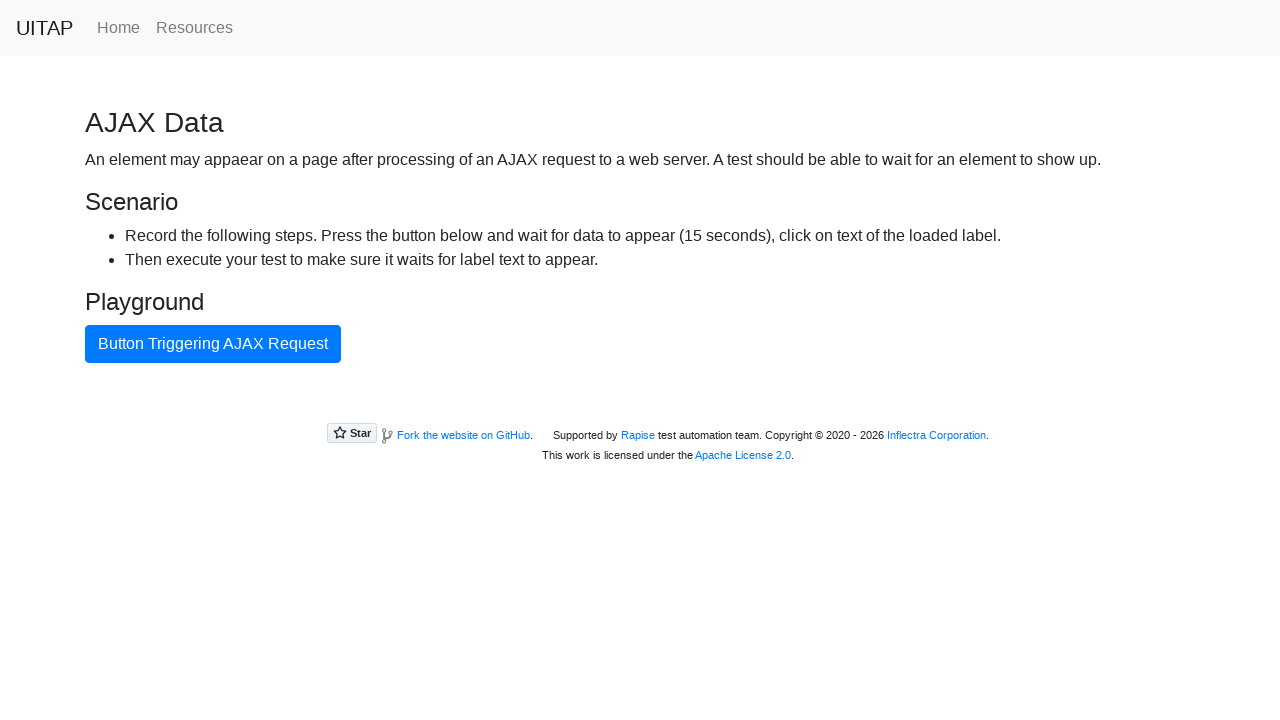

Clicked primary button to trigger AJAX request at (213, 344) on button.btn-primary
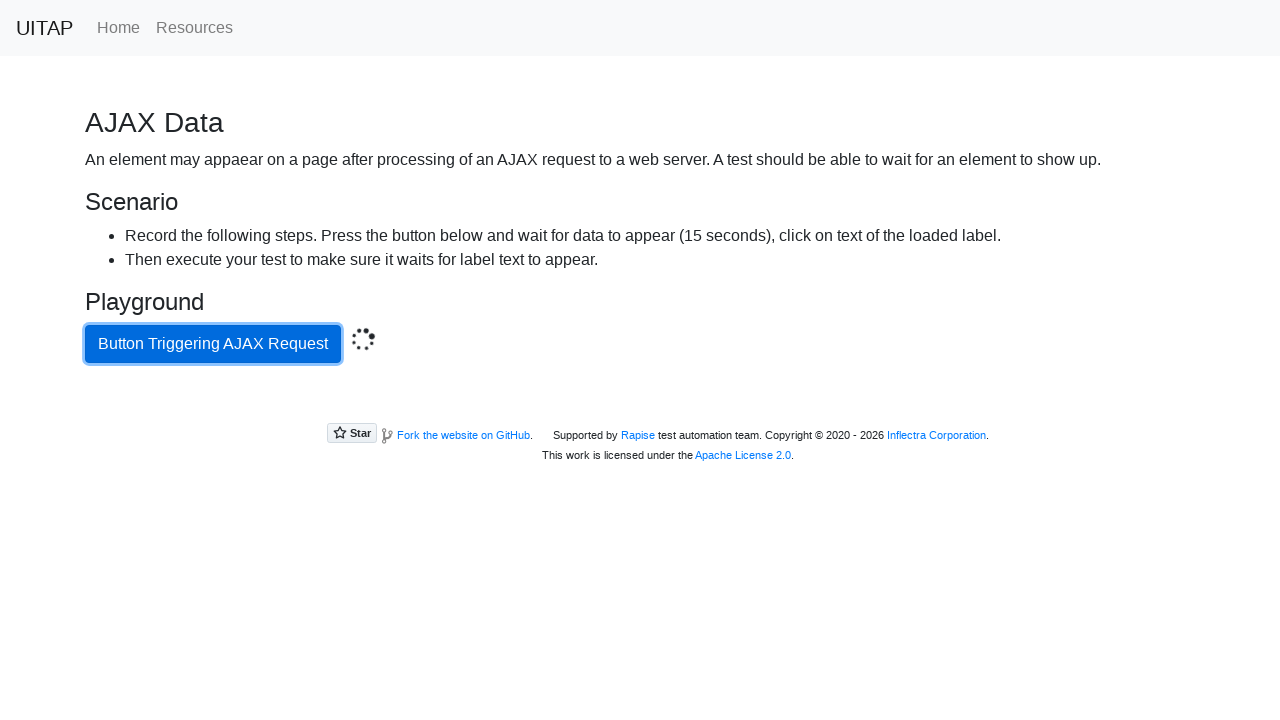

AJAX content loaded successfully with expected text
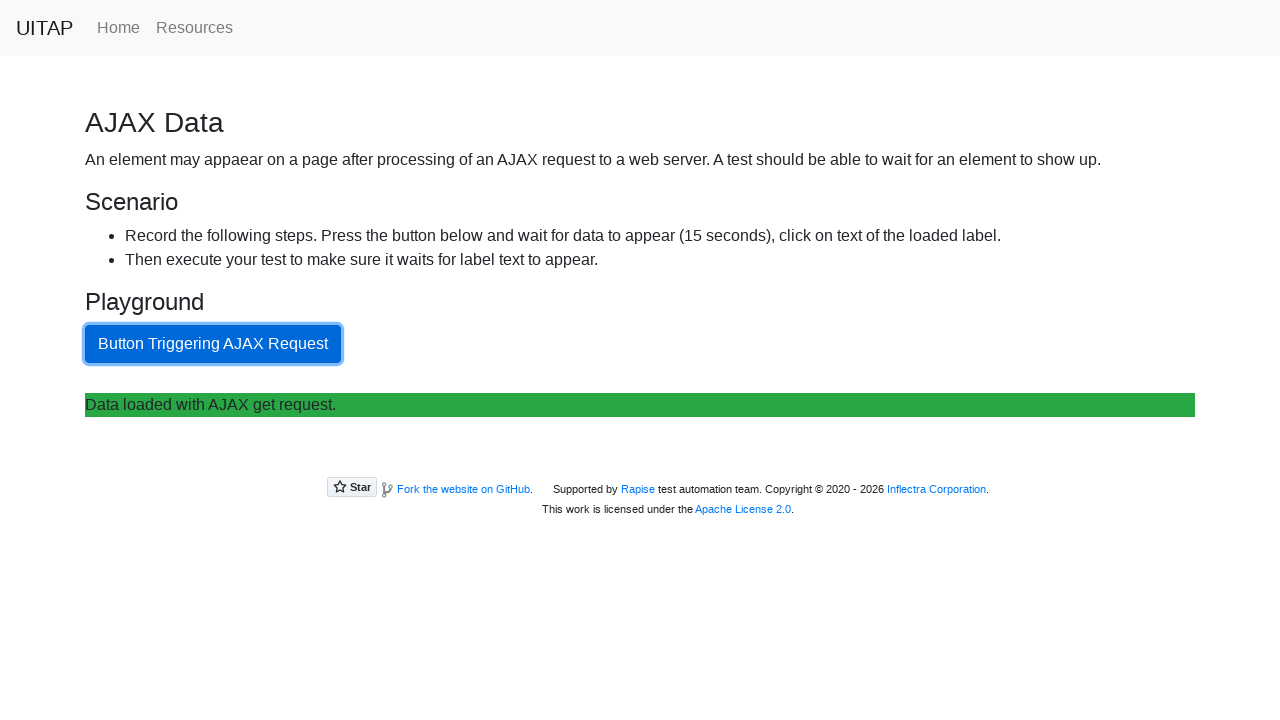

Verified that AJAX content contains 'Data loaded with AJAX get request.'
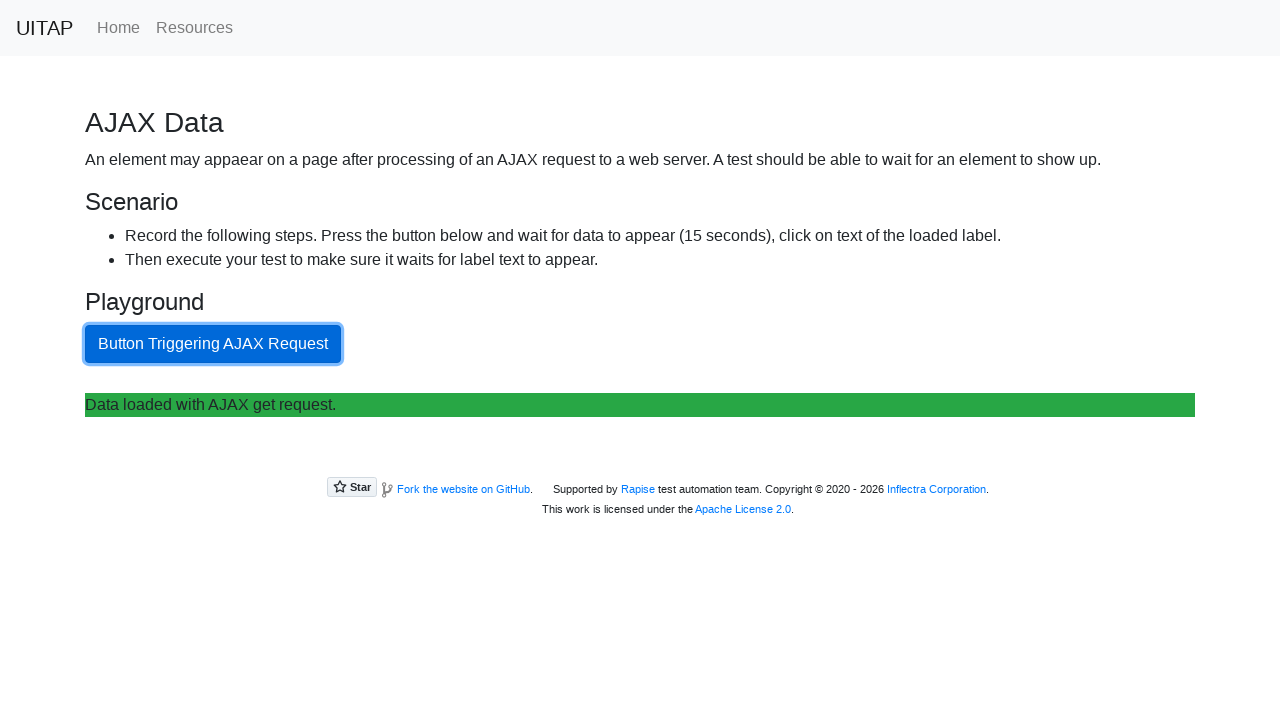

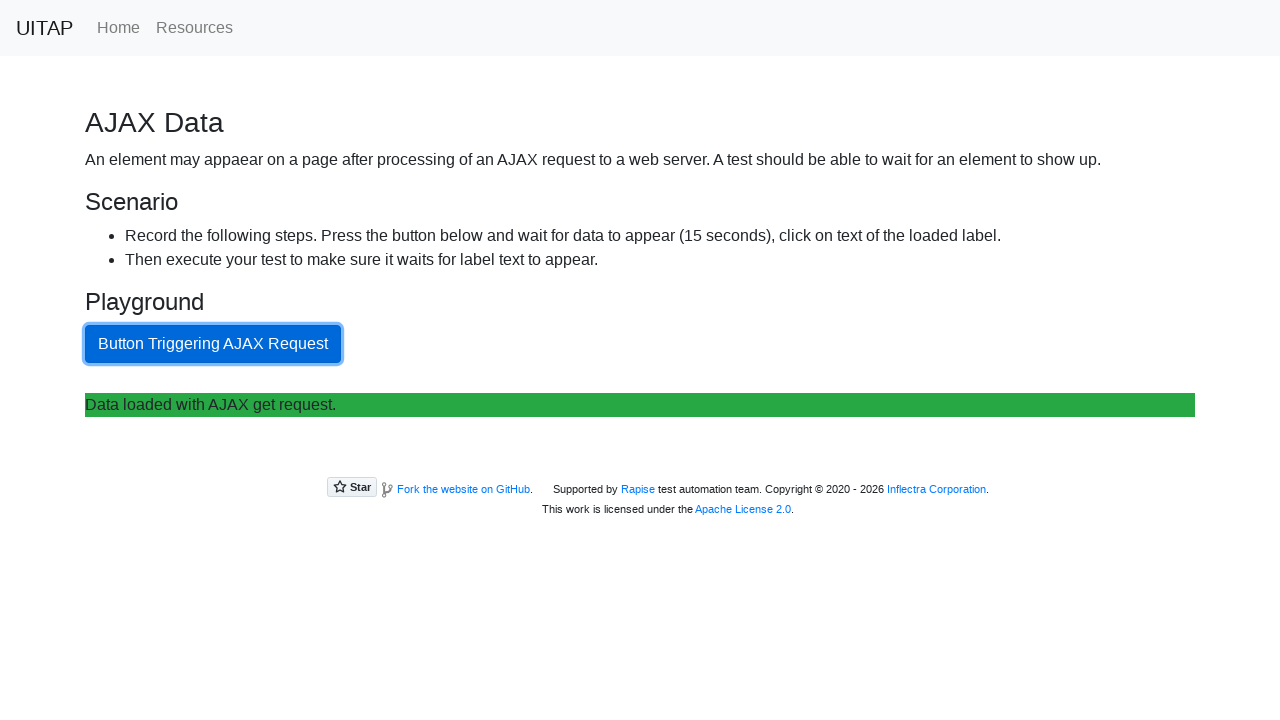